Tests editing table elements by modifying first name fields and selecting categories from dropdowns in a GWT showcase table

Starting URL: http://samples.gwtproject.org/samples/Showcase/Showcase.html#!CwCellTable

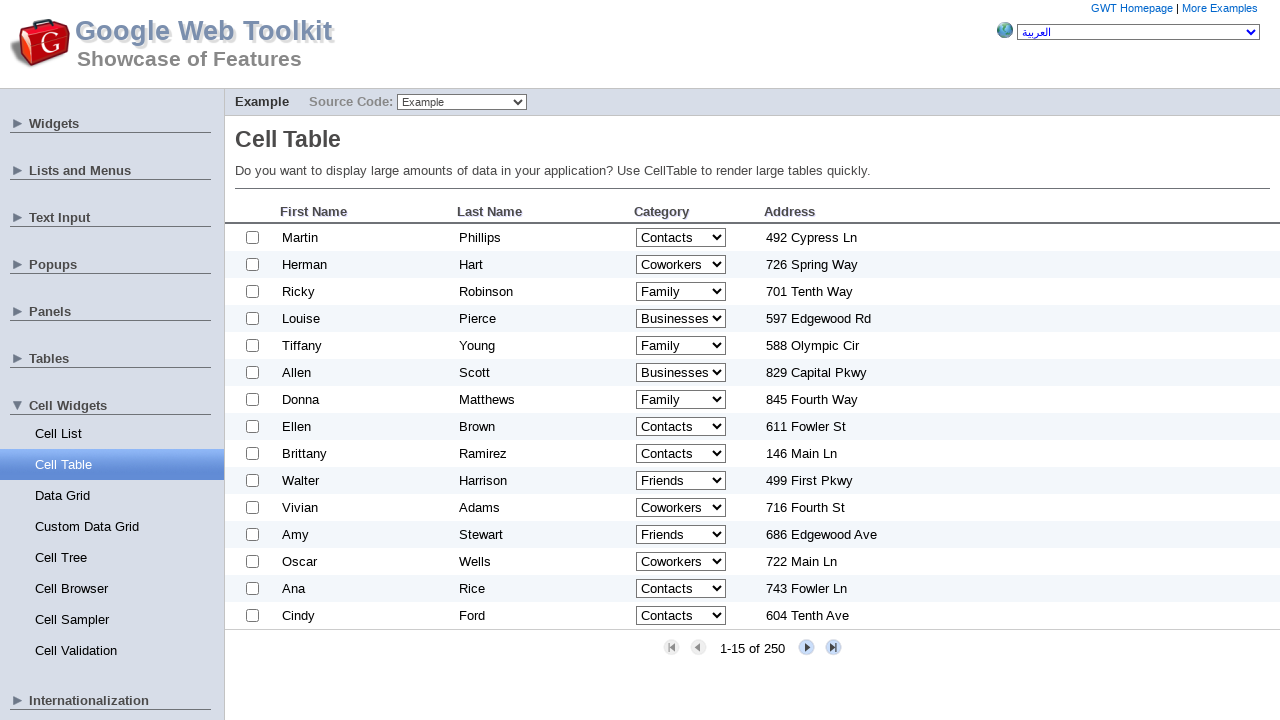

Clicked first name field in row 0 at (354, 237) on tr[__gwt_row='0'] > td > div >> nth=1
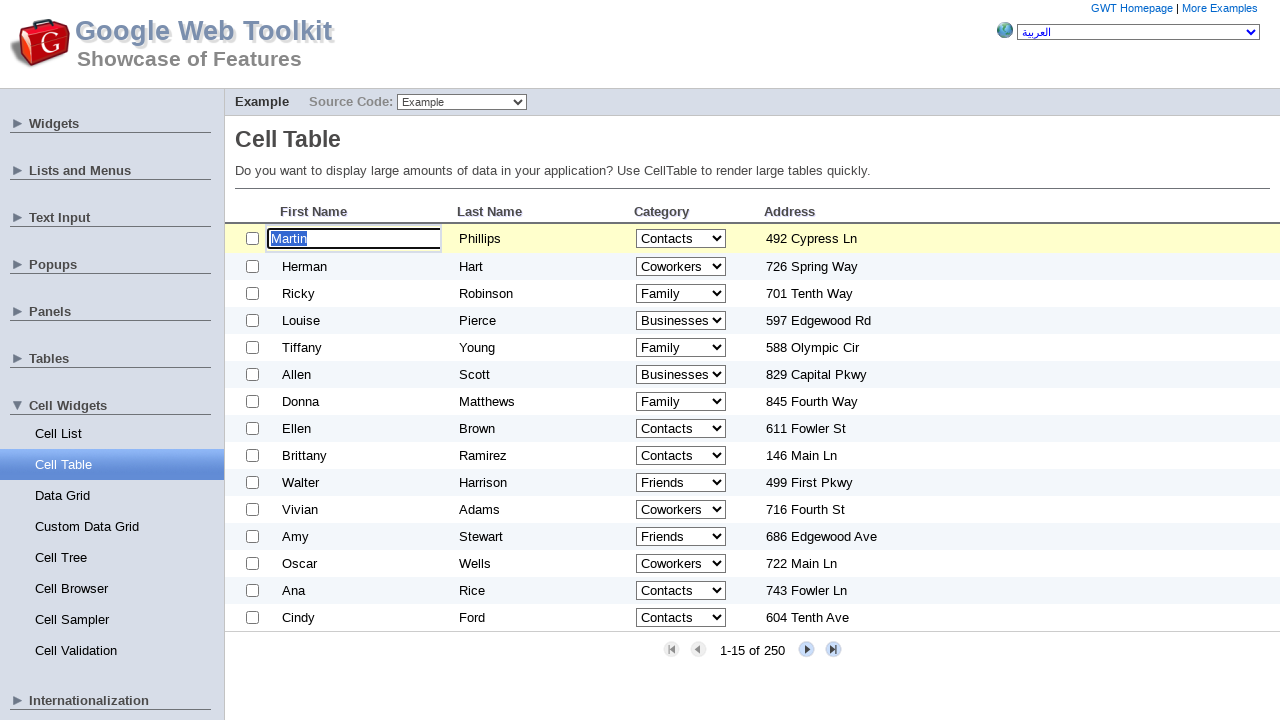

Filled first name field with 'Shailaja' on tr[__gwt_row='0'] > td > div >> nth=1 >> input
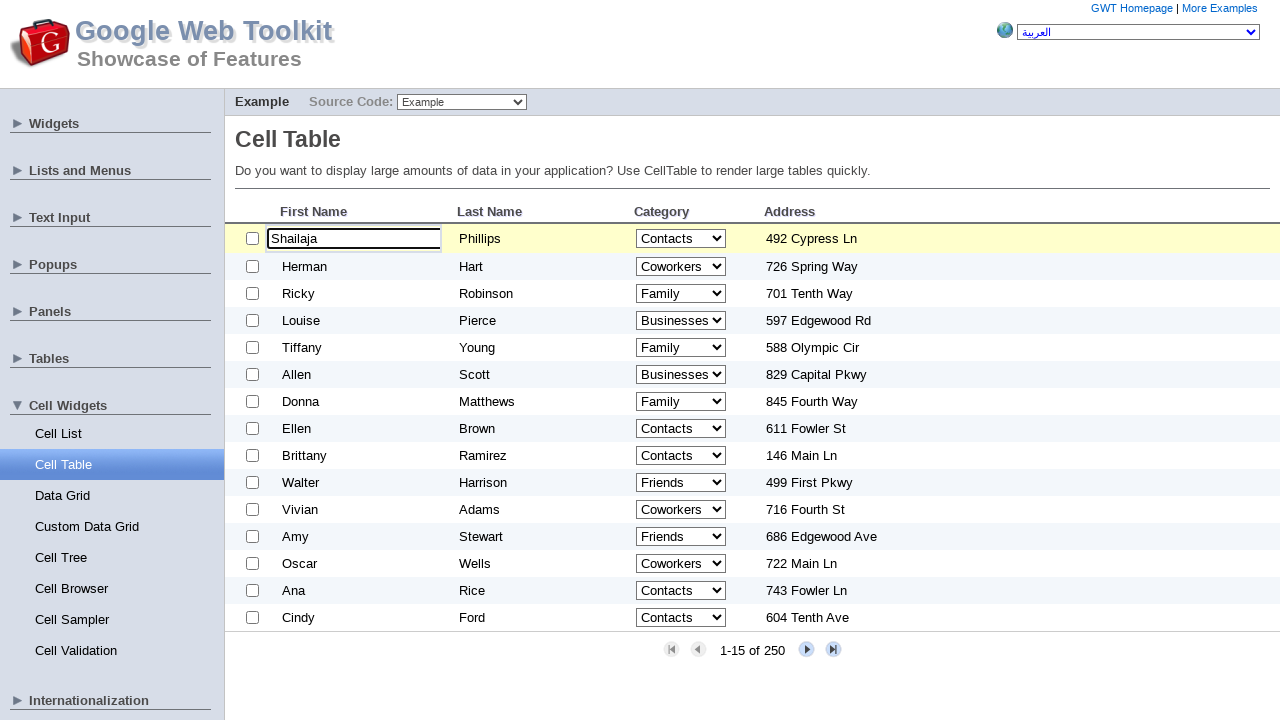

Pressed Enter to confirm first name change on tr[__gwt_row='0'] > td > div >> nth=1 >> input
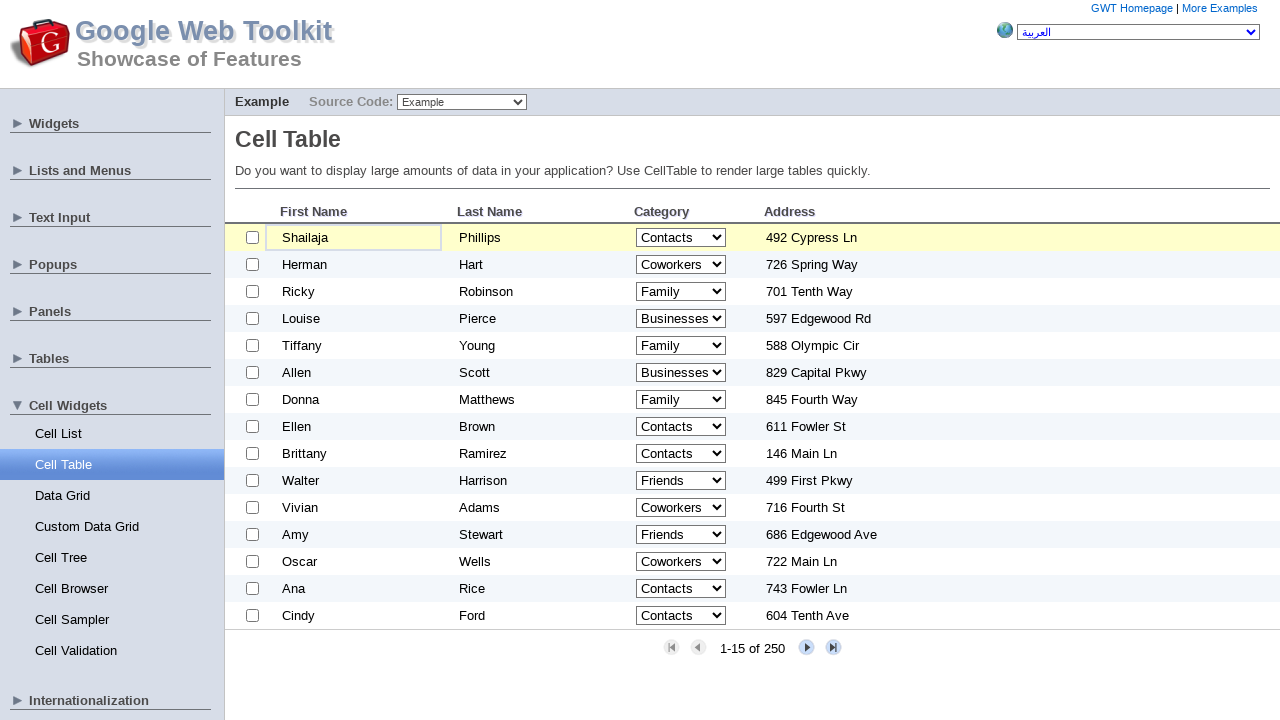

Clicked category dropdown in row 1 at (684, 264) on tr[__gwt_row='1'] > td > div >> nth=3
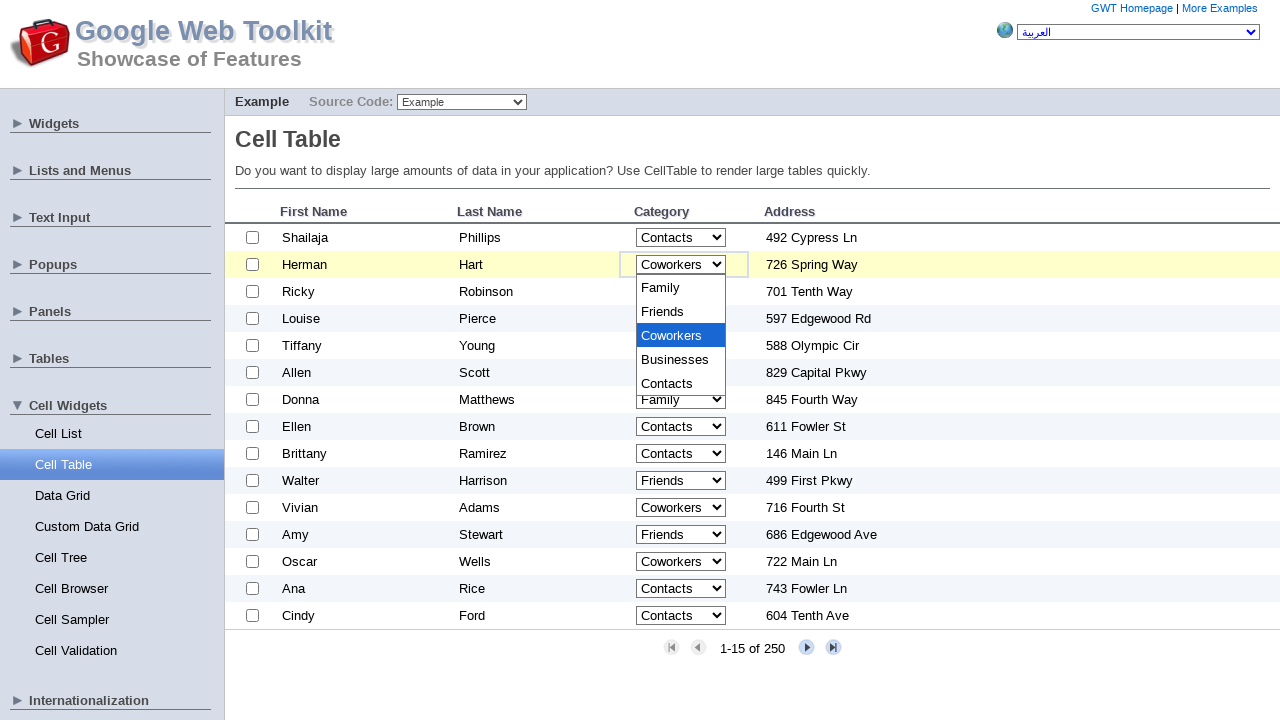

Selected 'Family' from category dropdown in row 1 on tr[__gwt_row='1'] > td > div >> nth=3 >> select
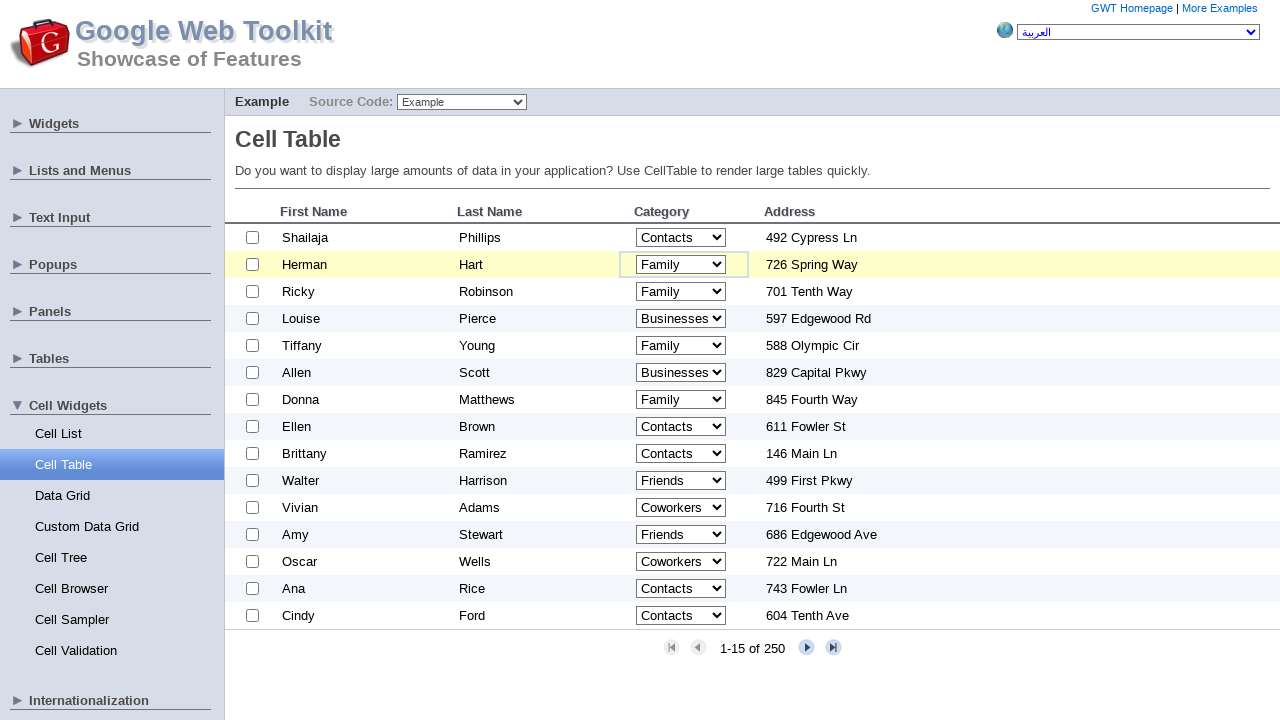

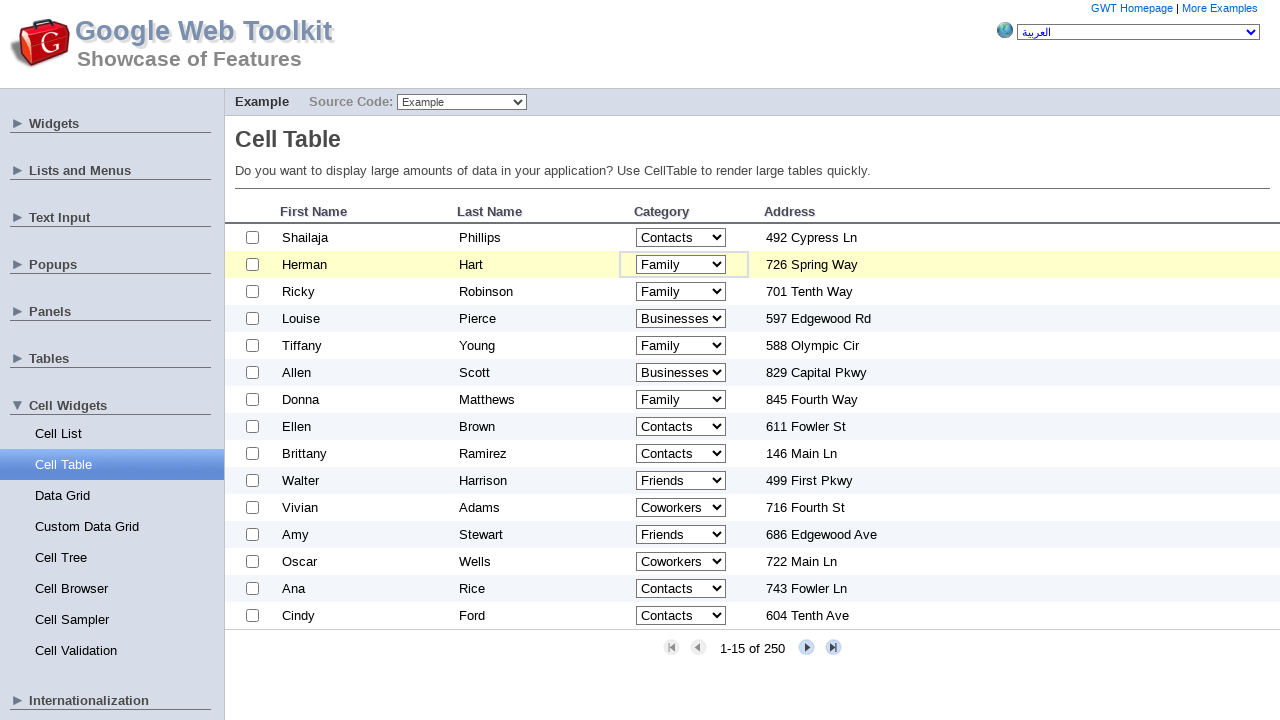